Launches browser and navigates to Flipkart homepage

Starting URL: https://www.flipkart.com

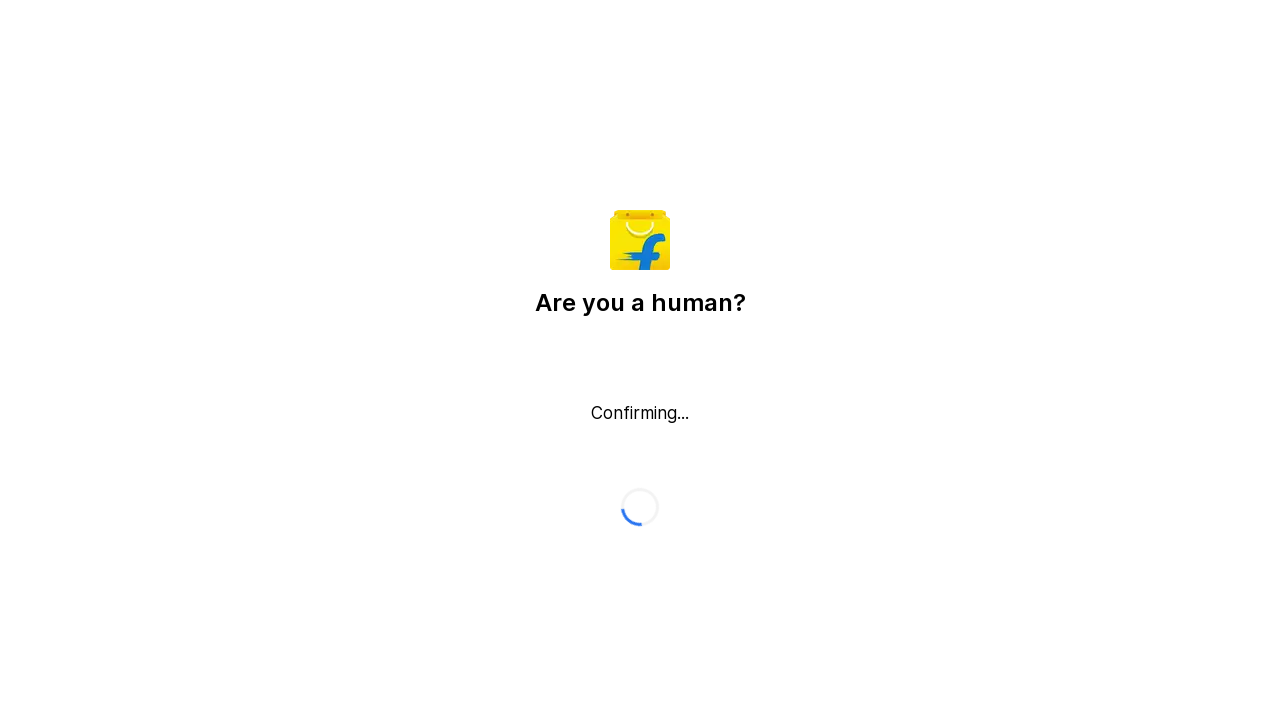

Navigated to Flipkart homepage
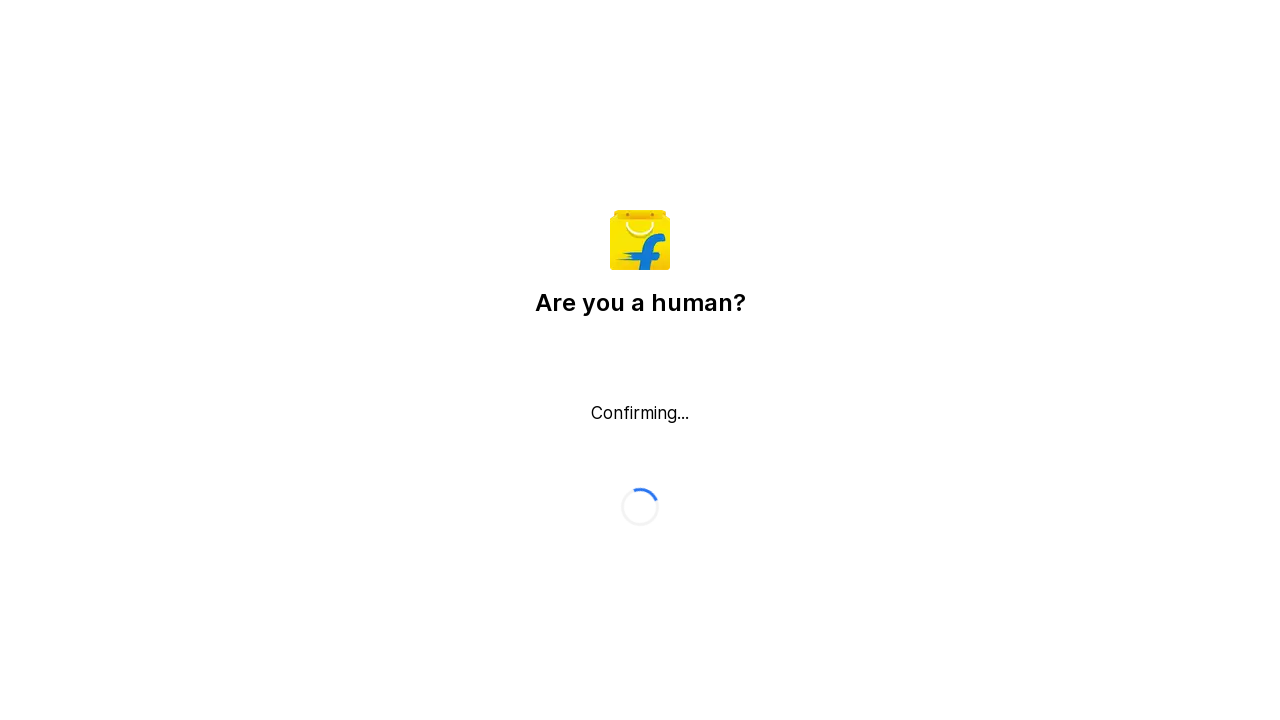

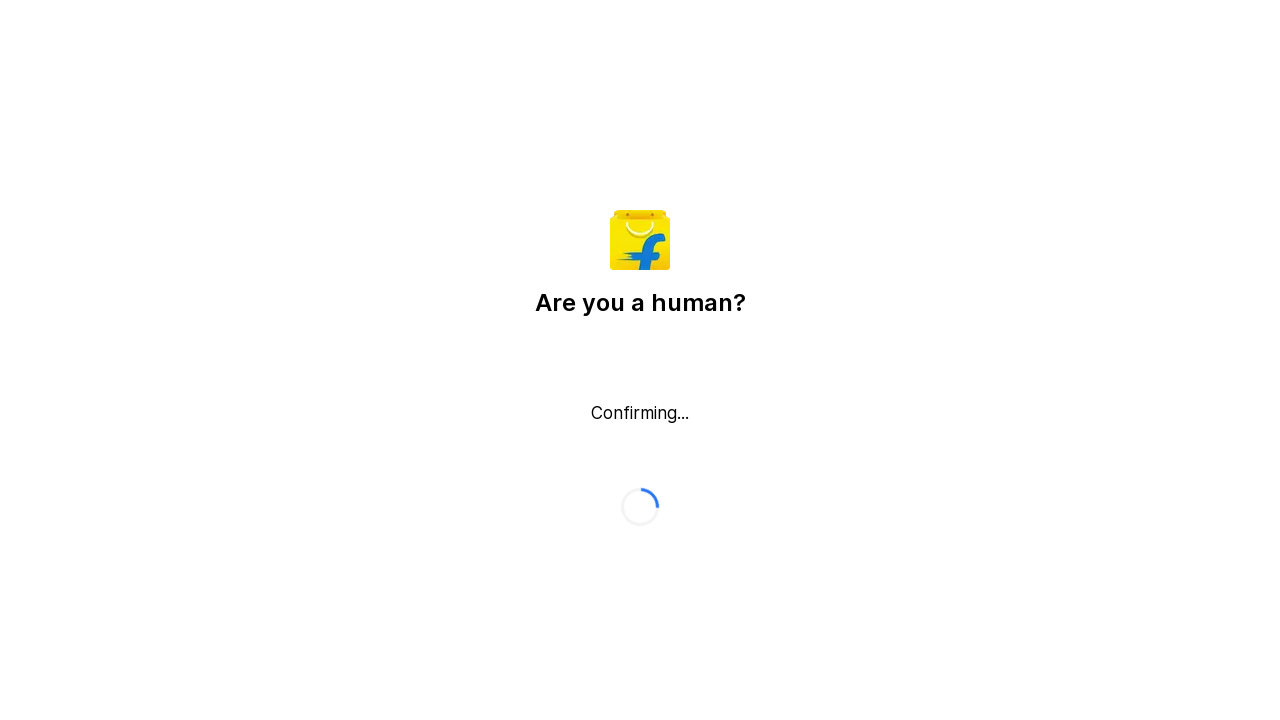